Tests dropdown selection functionality by iterating through available options and selecting "Option 2"

Starting URL: https://trytestingthis.netlify.app/

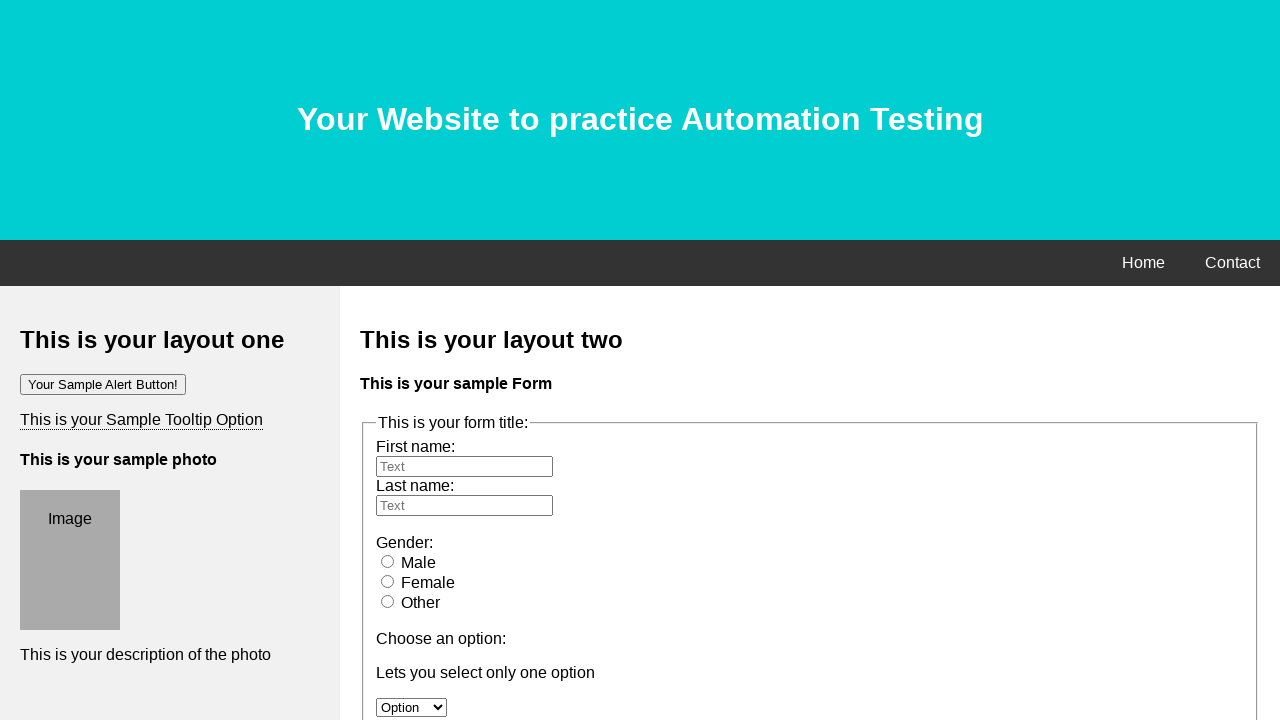

Navigated to dropdown test page
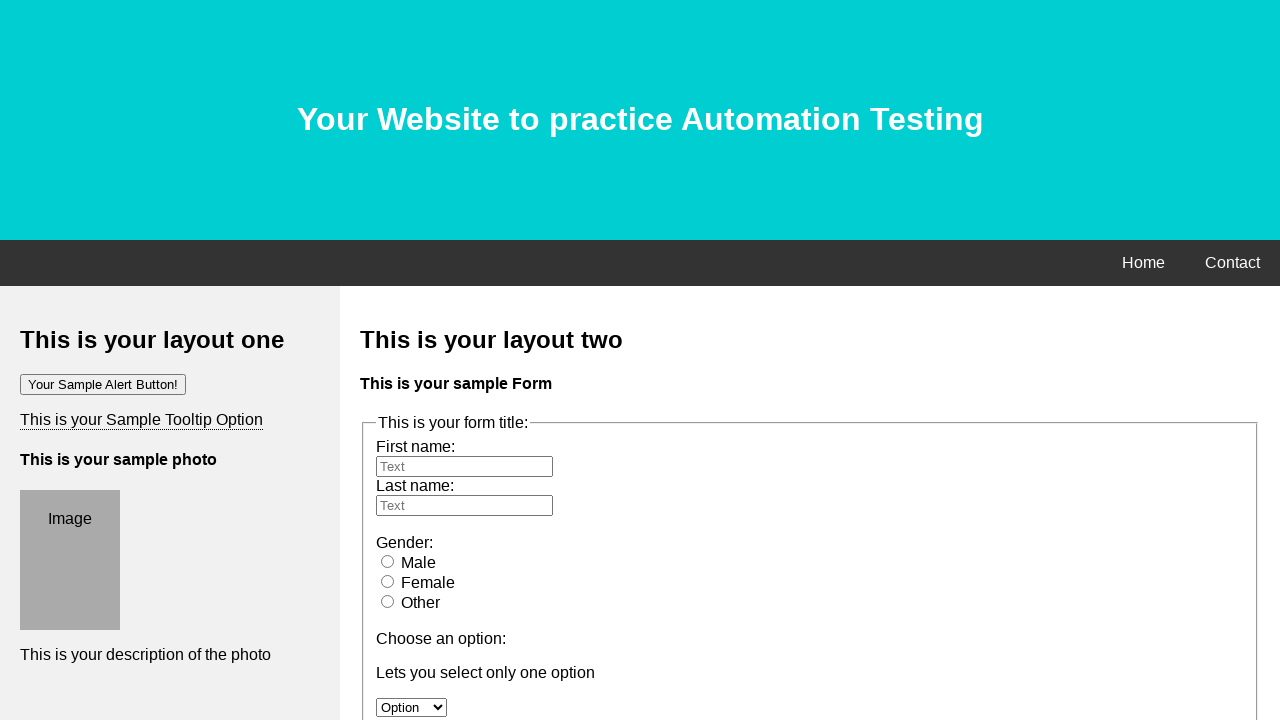

Located dropdown element
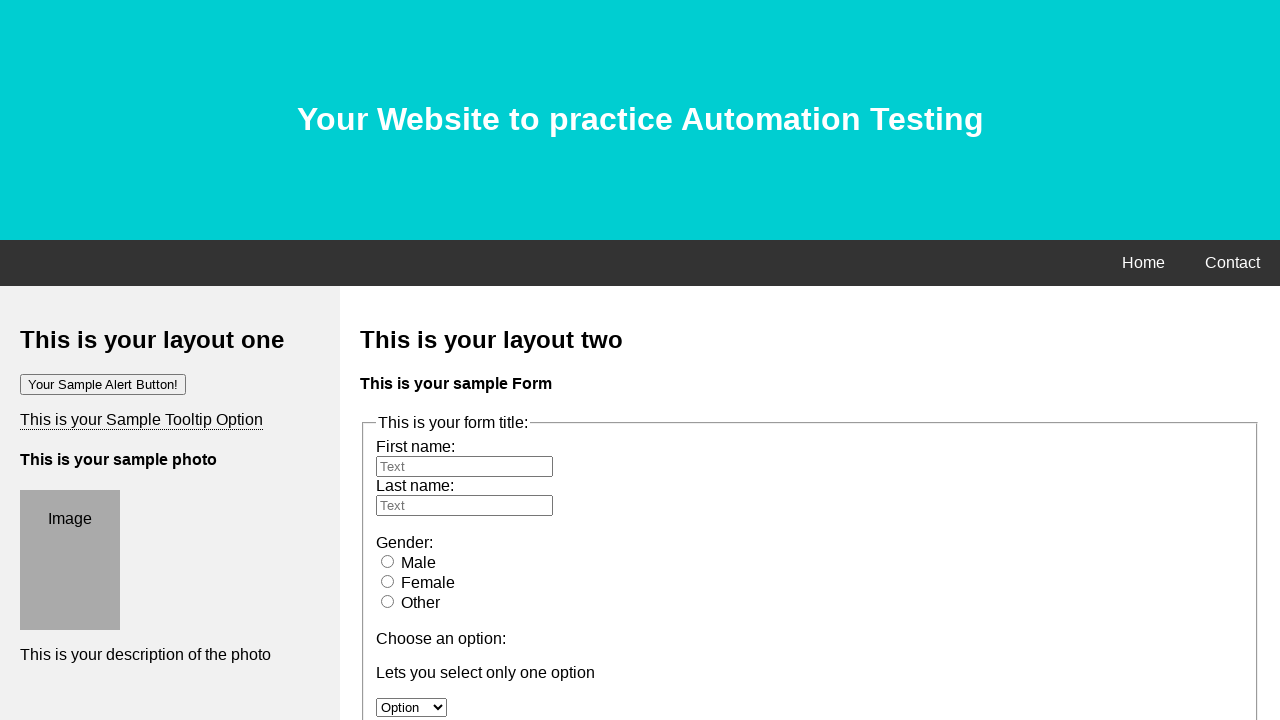

Retrieved all dropdown options (total: 4)
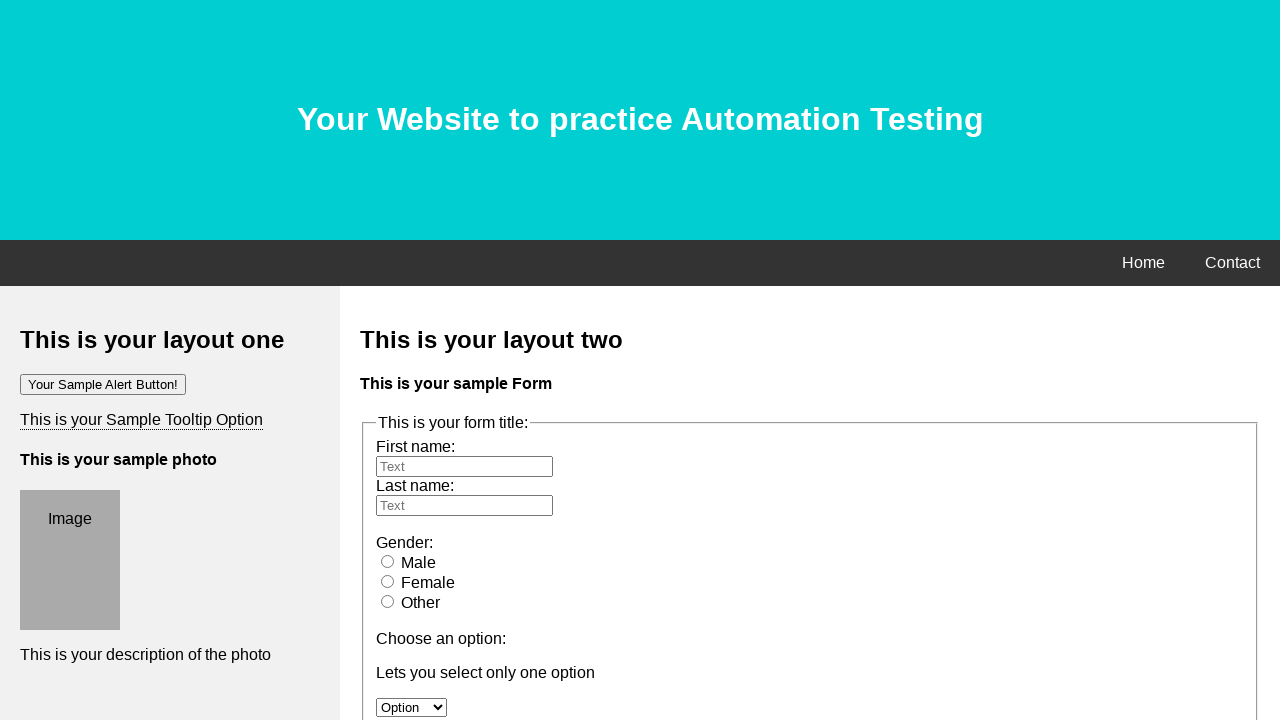

Checked option with text: 'Option'
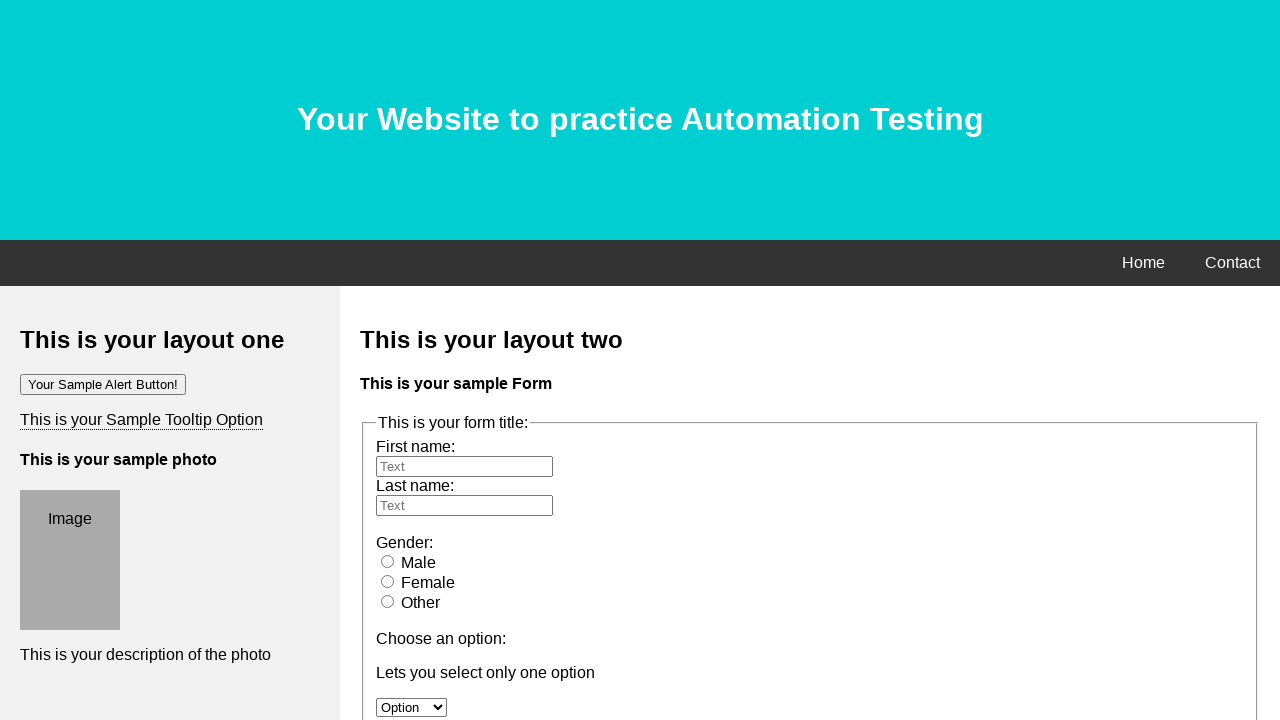

Checked option with text: 'Option 1'
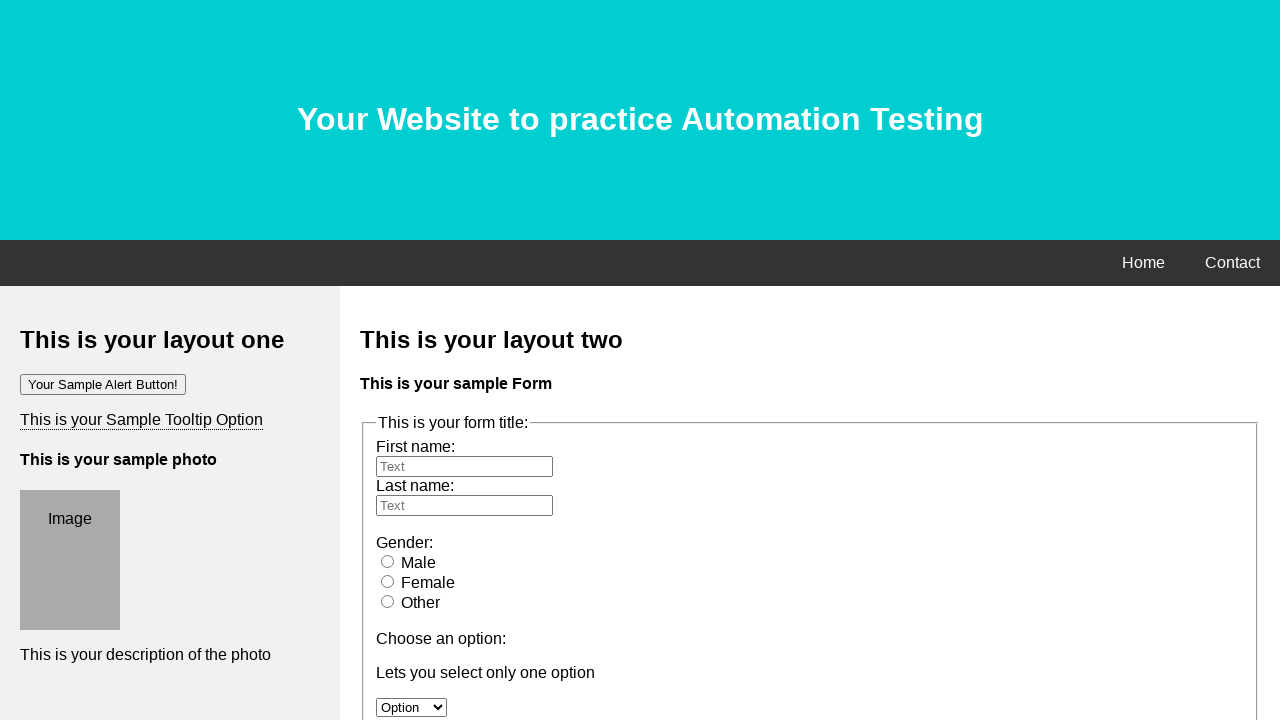

Checked option with text: 'Option 2'
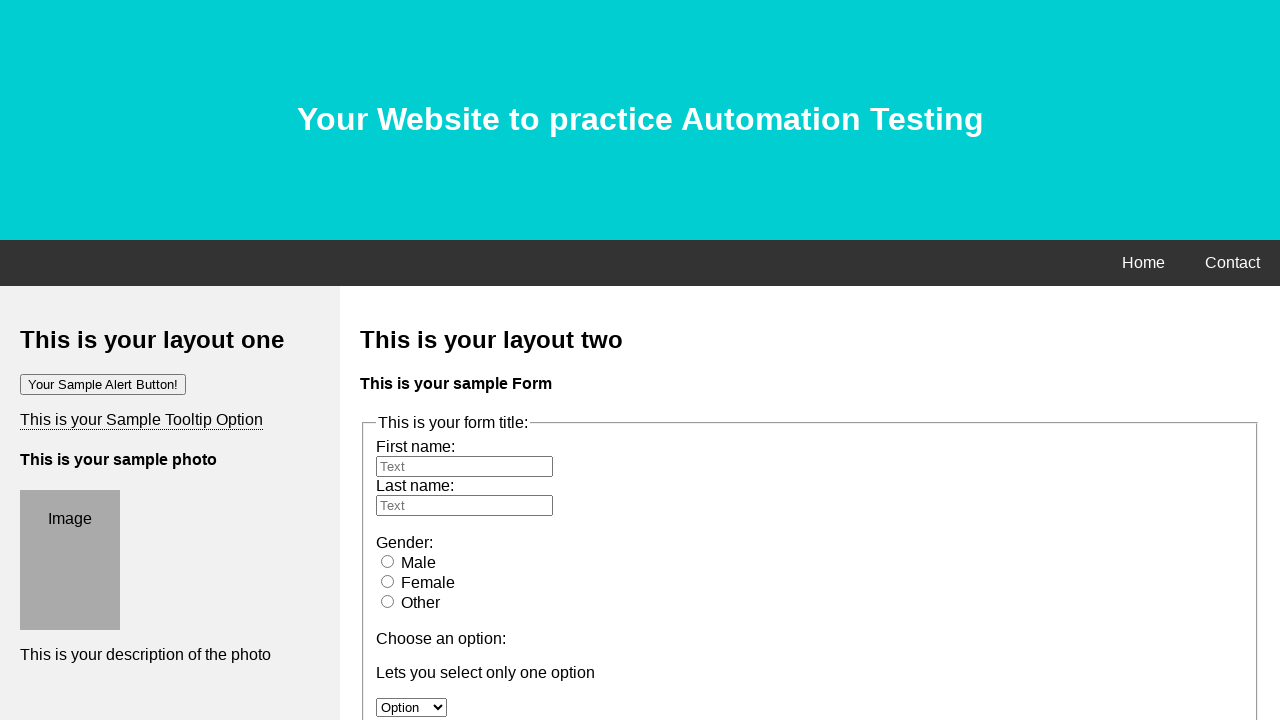

Selected 'Option 2' from dropdown on #option
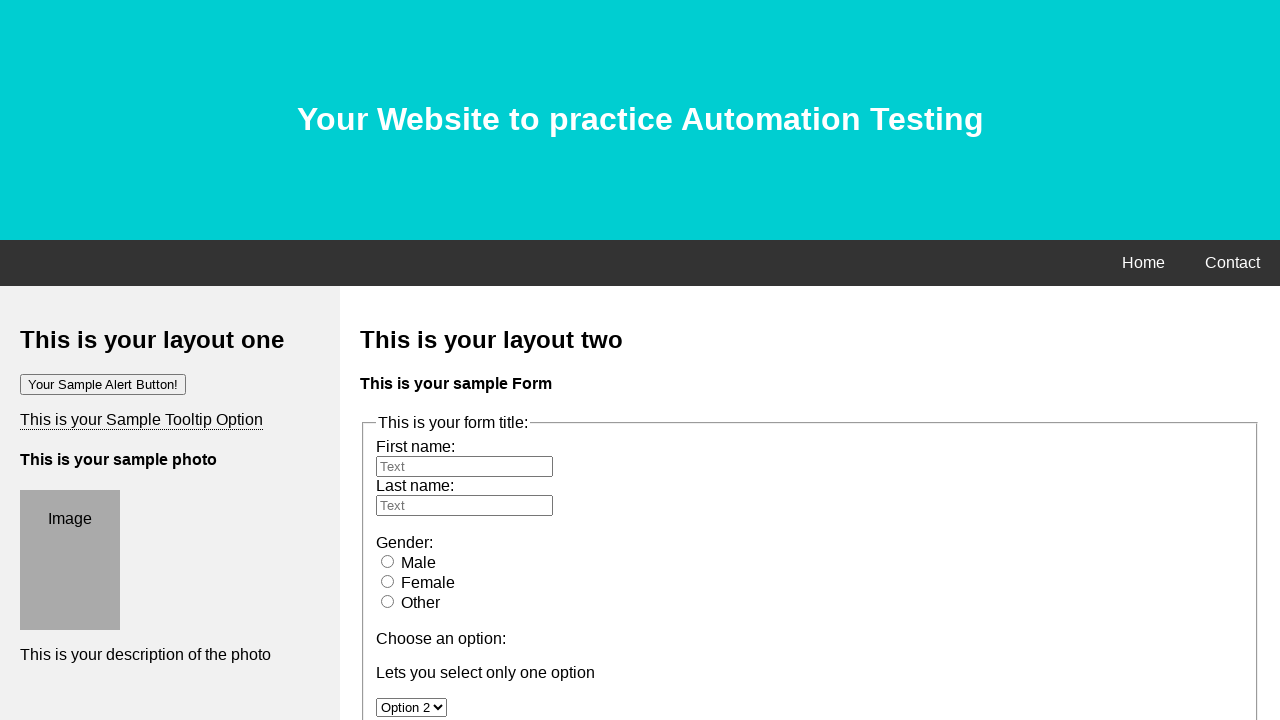

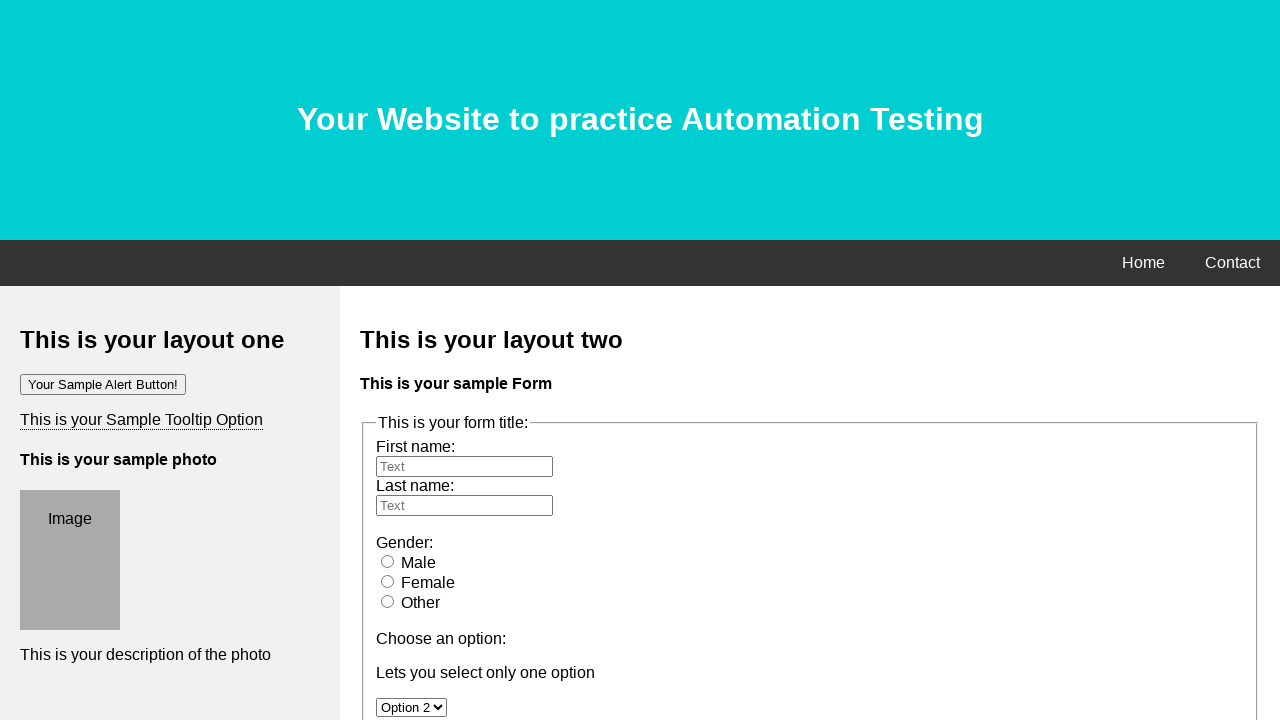